Tests the AI search page by entering a wedding search query, submitting the search, and testing quick search suggestion buttons.

Starting URL: https://wedding-bz7gqvz3x-asithalkonaras-projects.vercel.app/ai-search

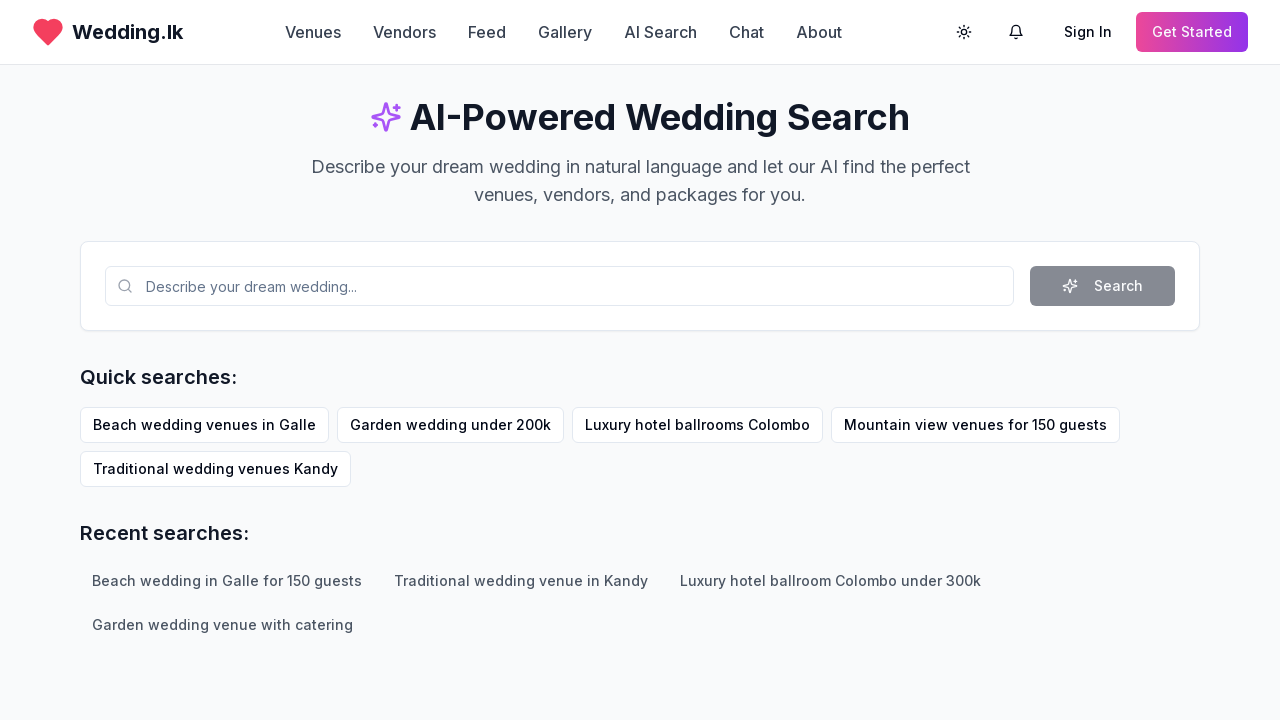

Waited for network idle on AI search page
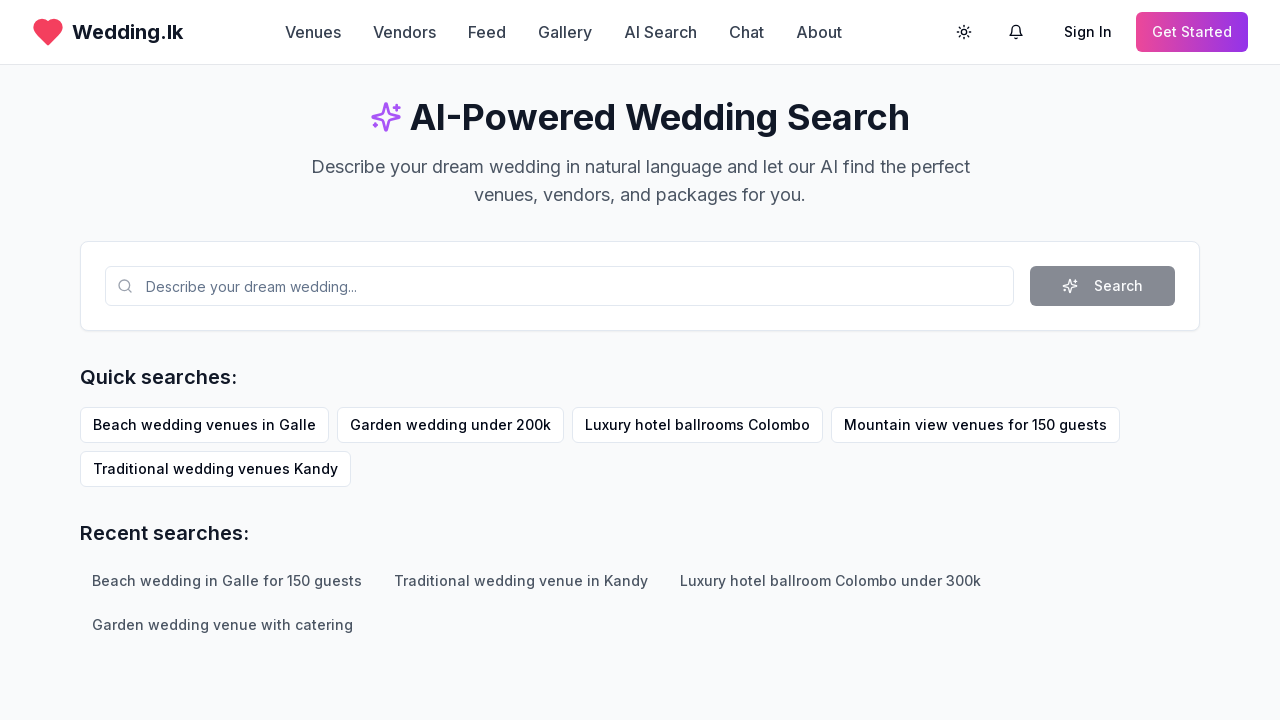

Page heading loaded
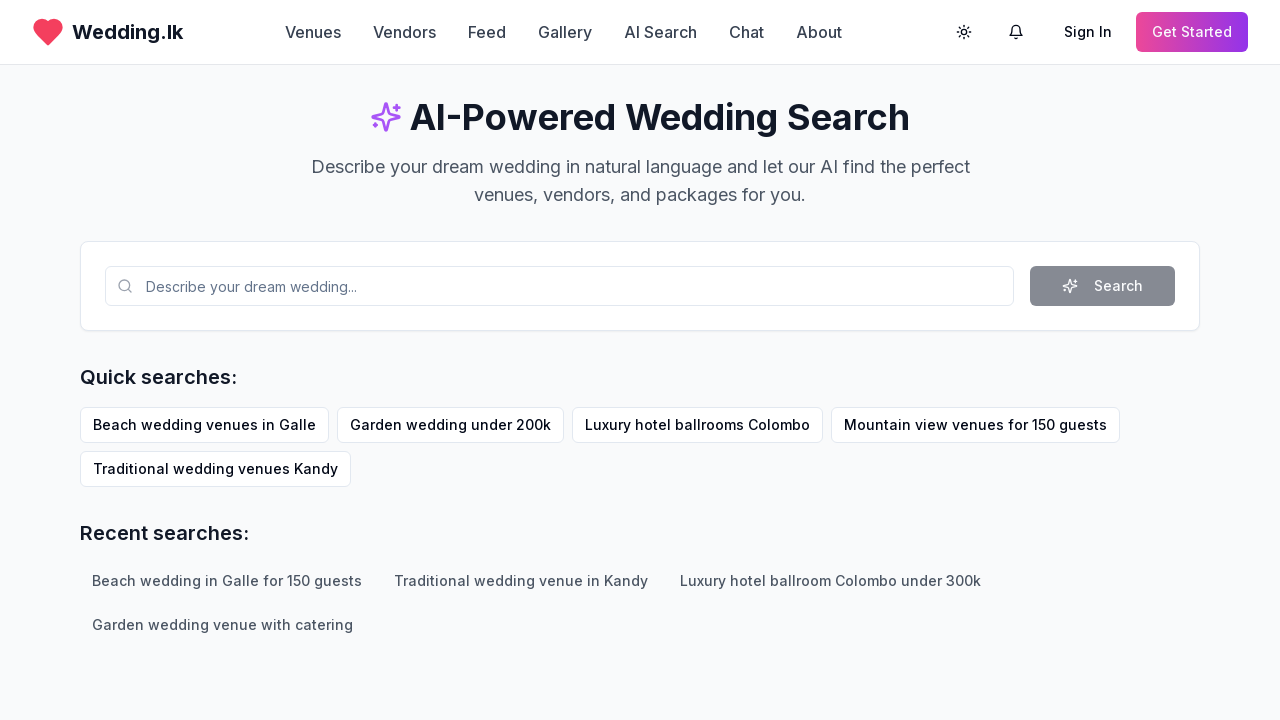

Located AI search input field
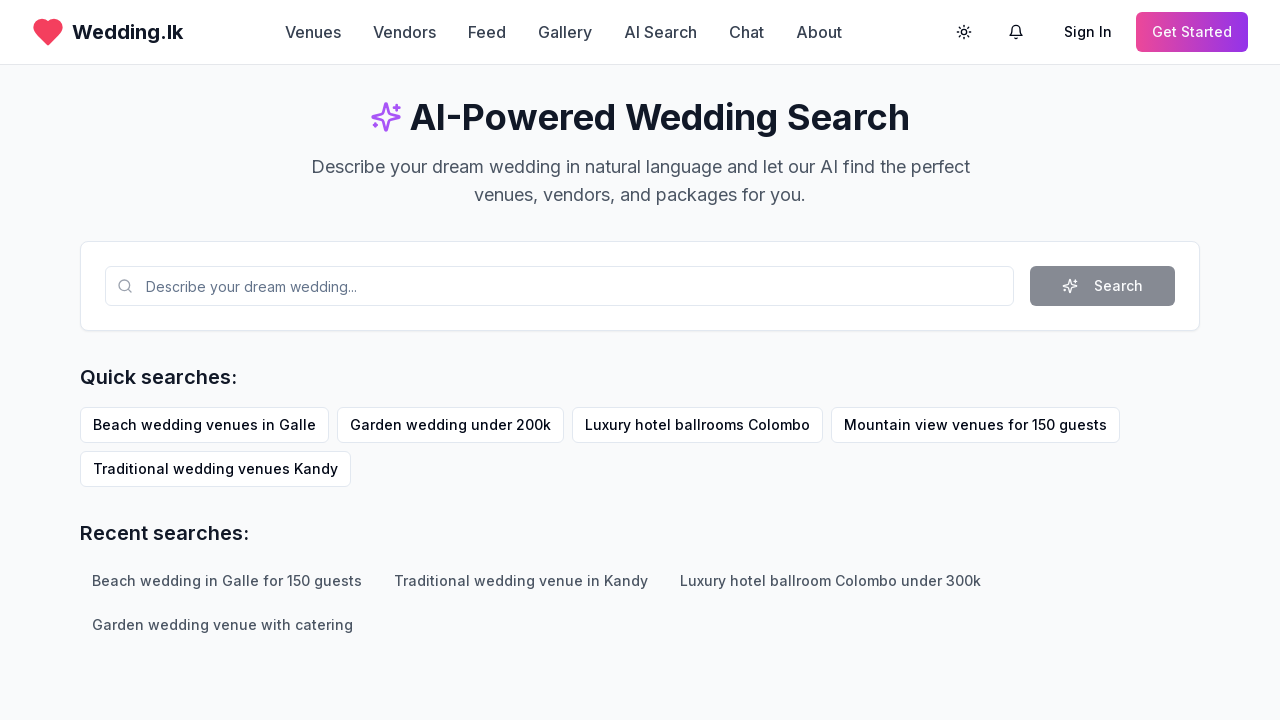

Filled search input with 'Beach wedding in Galle for 150 guests' on input[placeholder*='dream'], input[placeholder*='wedding'], input[placeholder*='
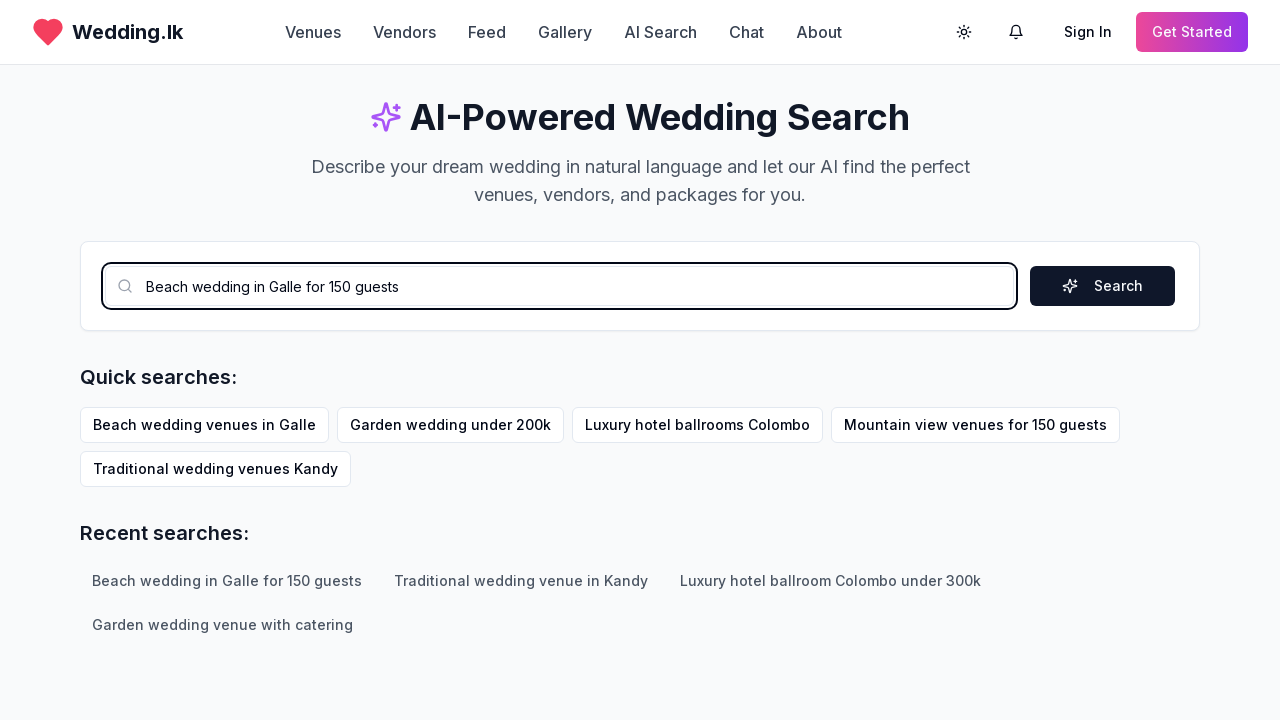

Located search button
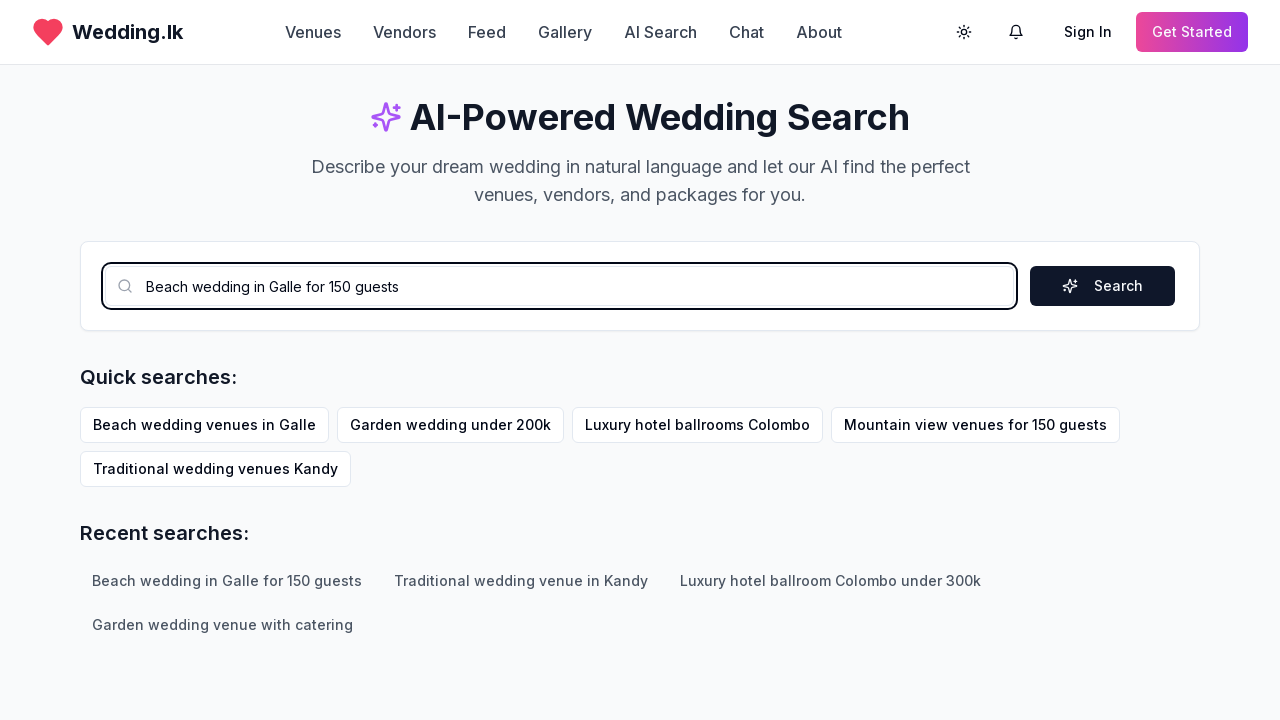

Located quick search suggestion buttons
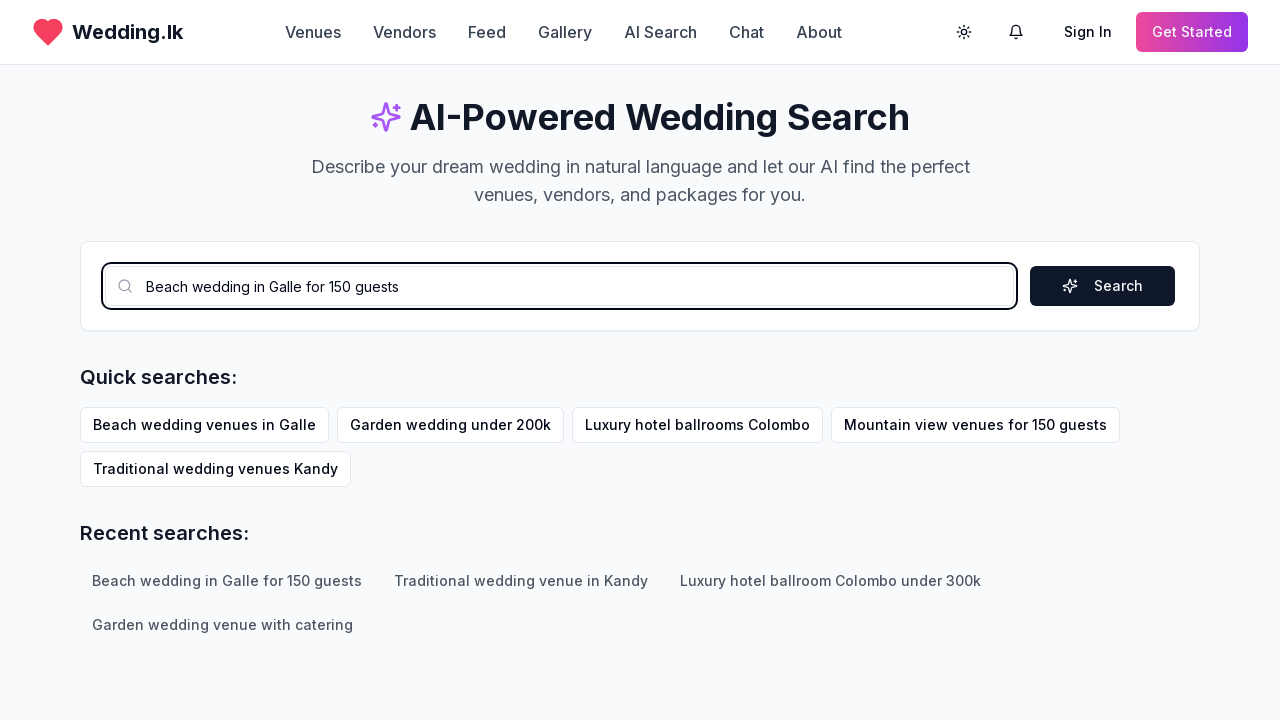

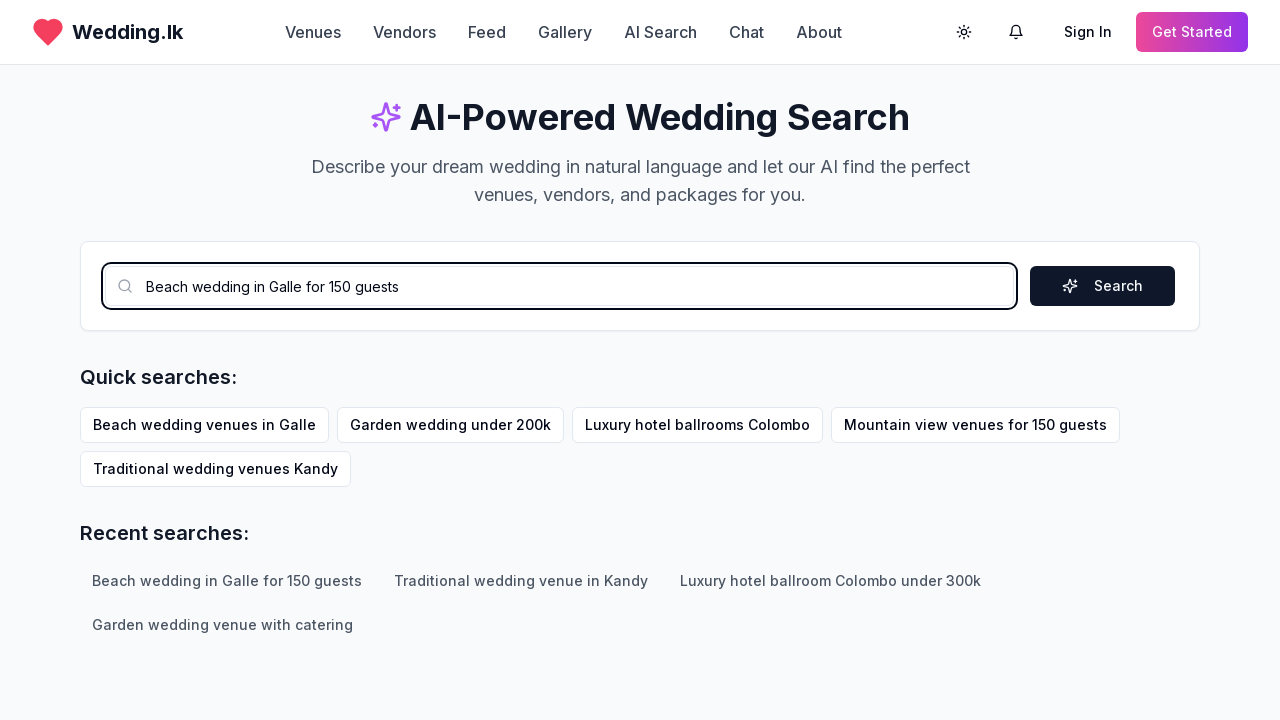